Tests adding an init script that mocks Math.random and then removing it

Starting URL: https://webdriver.io

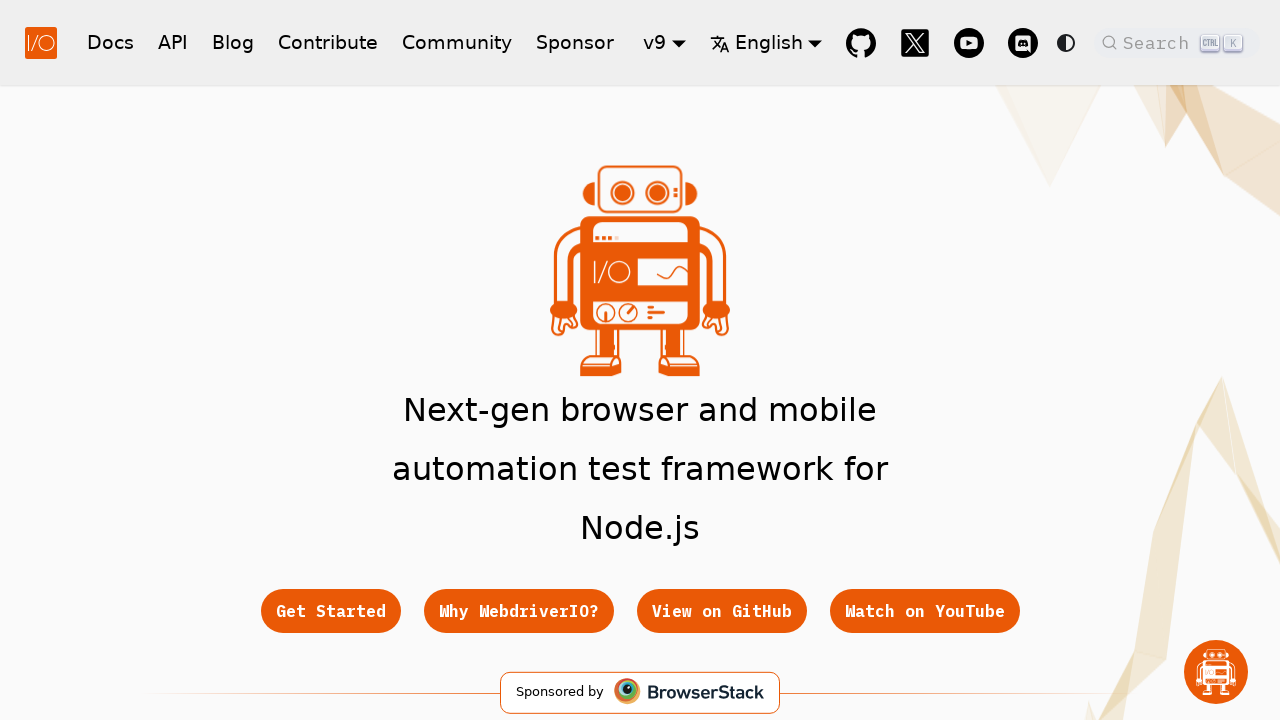

Added init script to mock Math.random returning 42
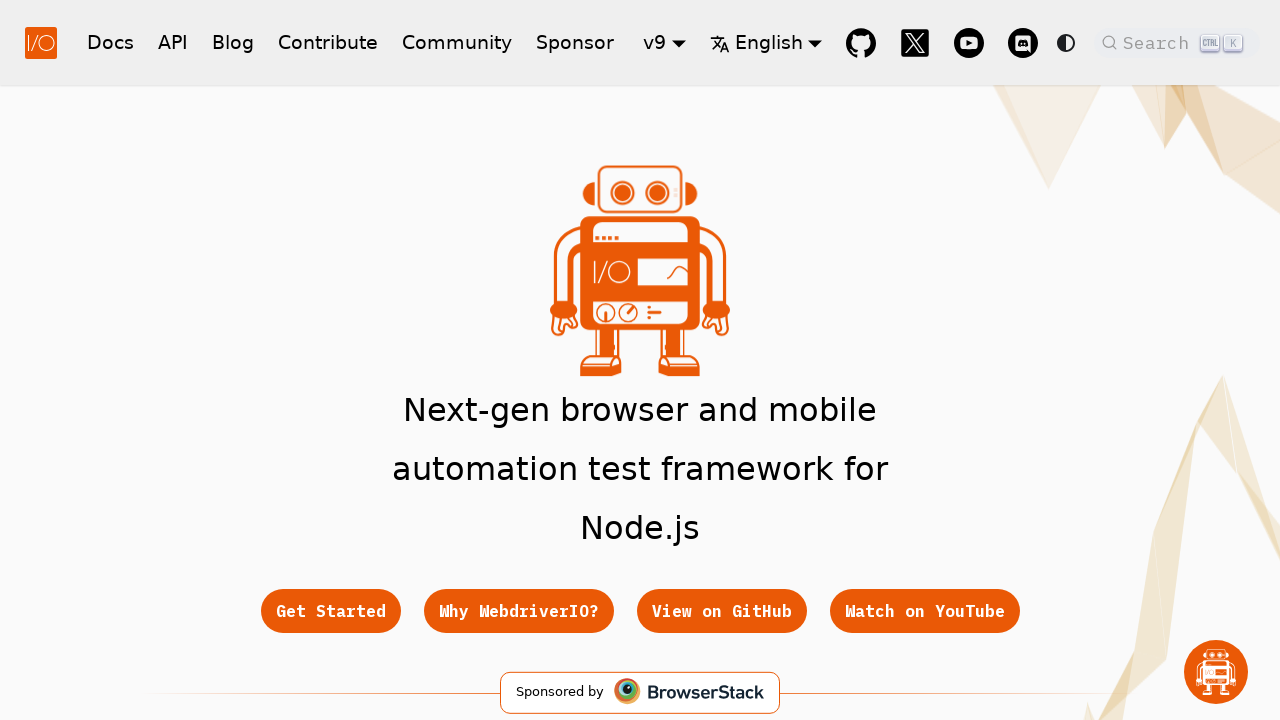

Reloaded page to apply init script
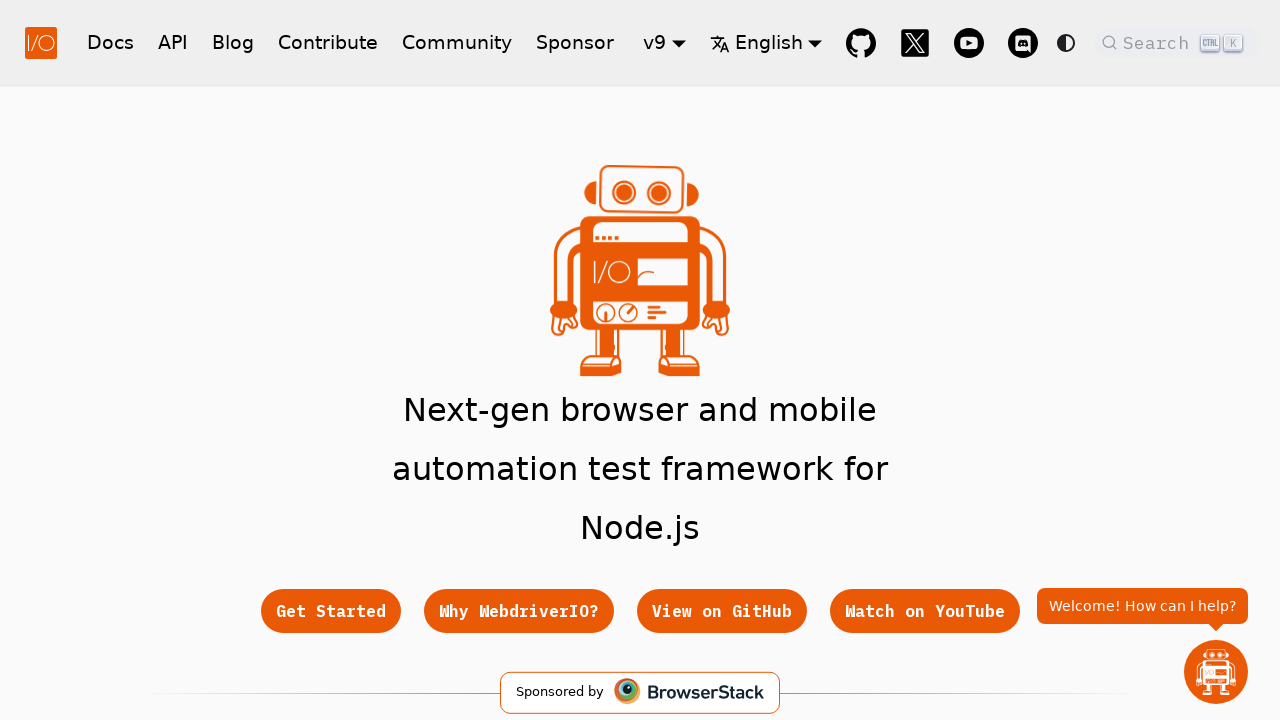

Verified Math.random() returns mocked value 42
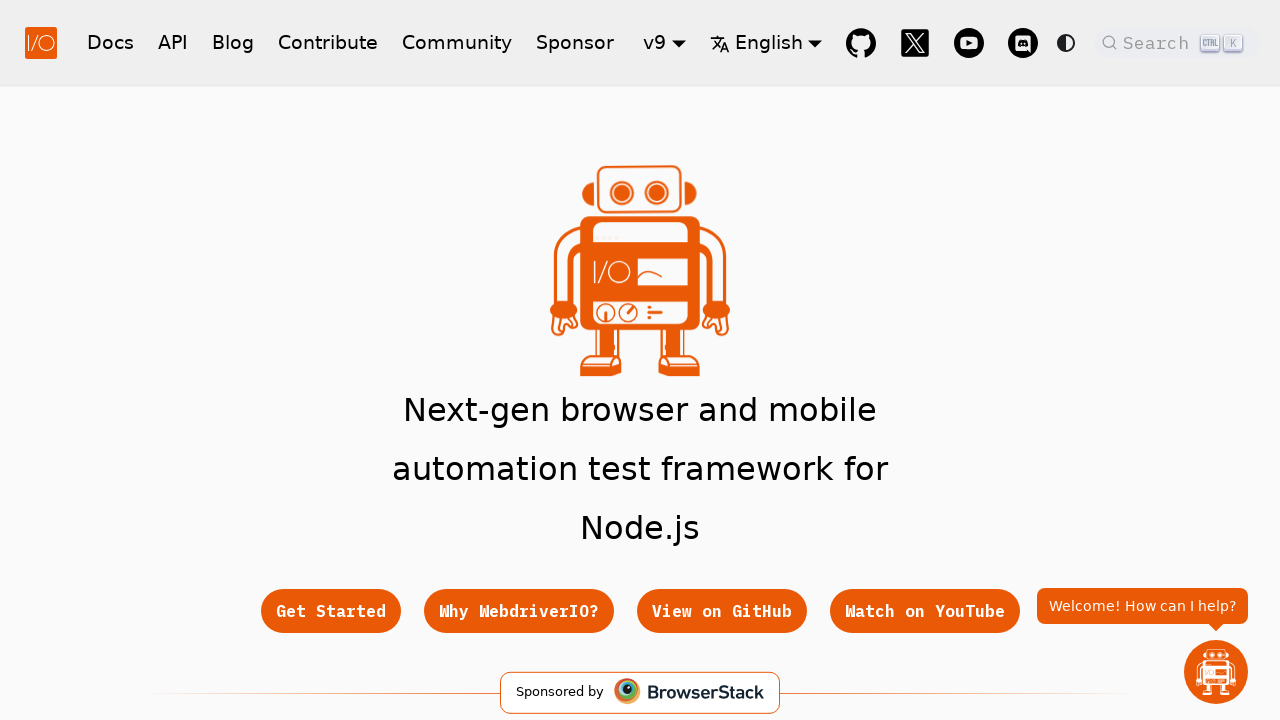

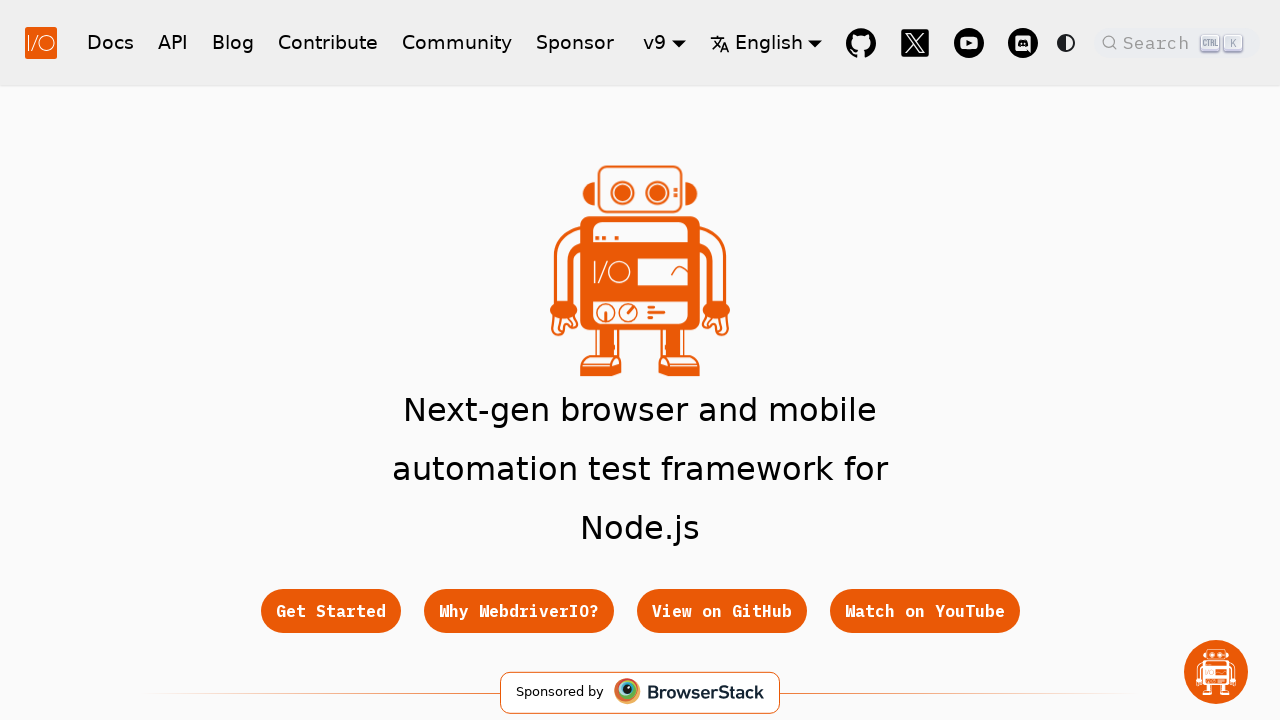